Tests navigation to the Move Online Storage page by hovering over the Storage menu option in the header and clicking on the Move Online Storage submenu item.

Starting URL: https://www.uhaul.com/Storage/

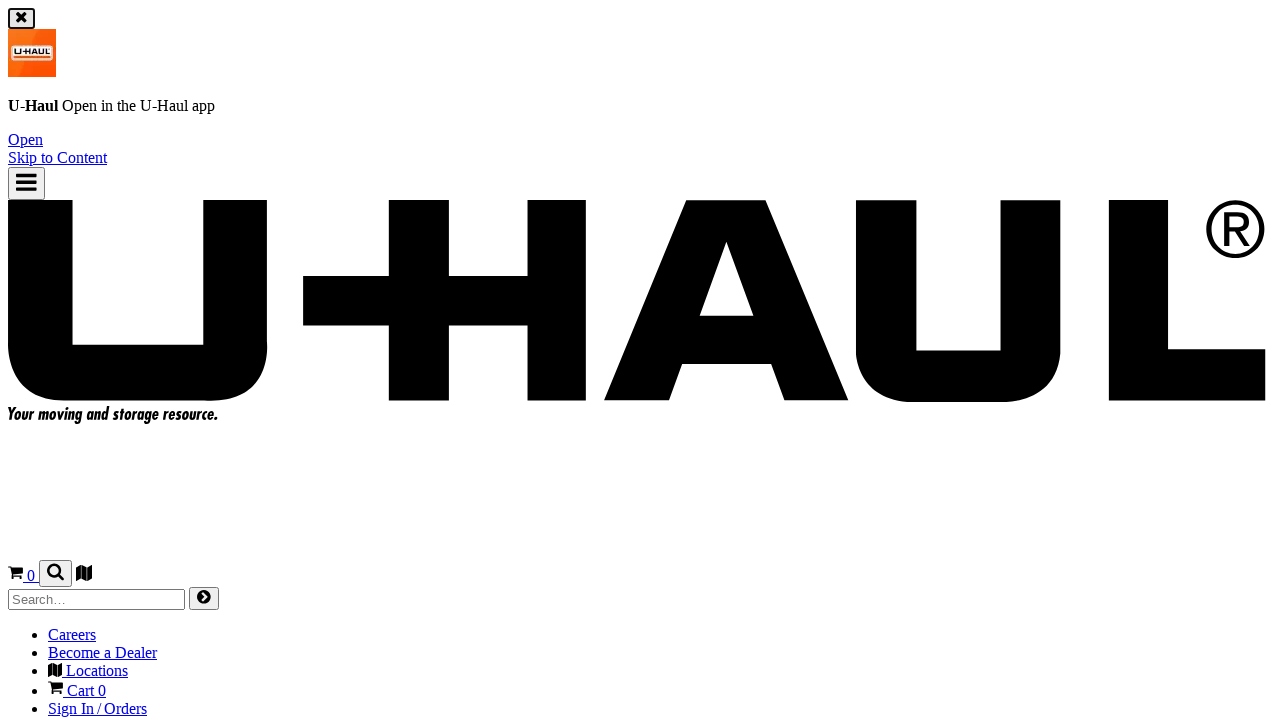

Hovered over Storage menu item in header at (74, 360) on text=Storage
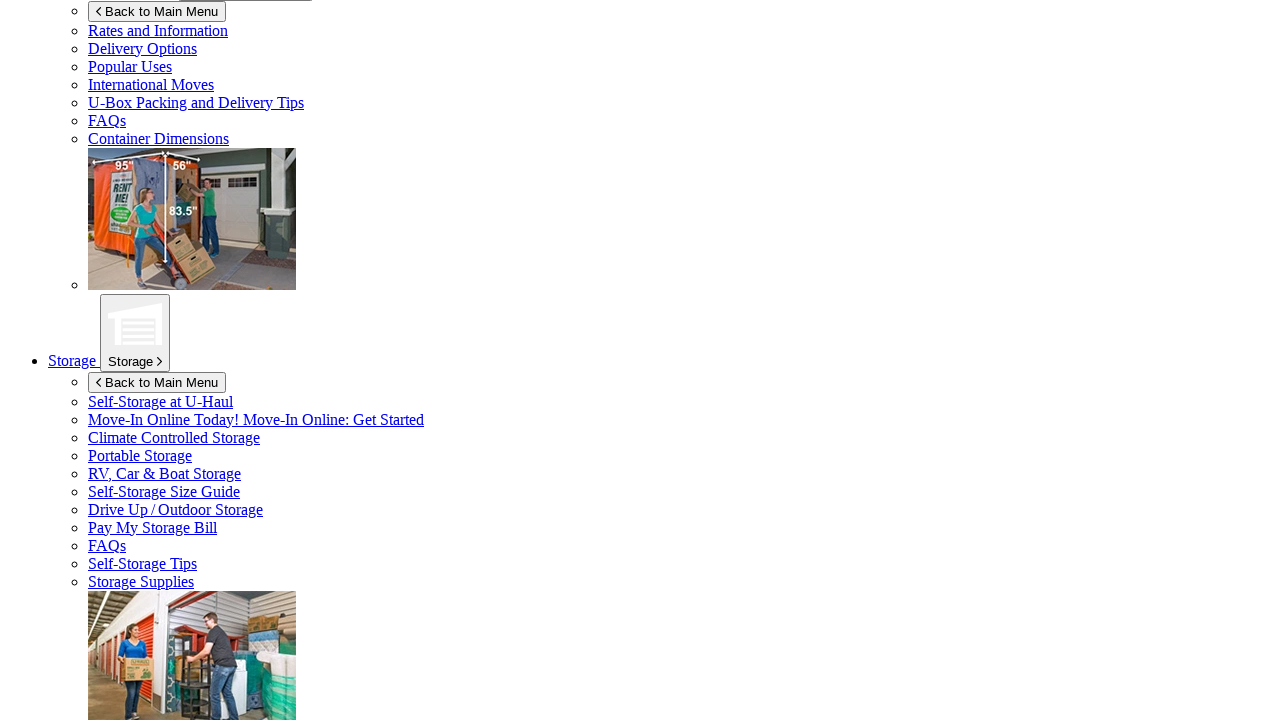

Clicked on Move Online Storage submenu option at (680, 361) on xpath=/html/body/header/nav/div/ul/li[8]/ul/li[4]
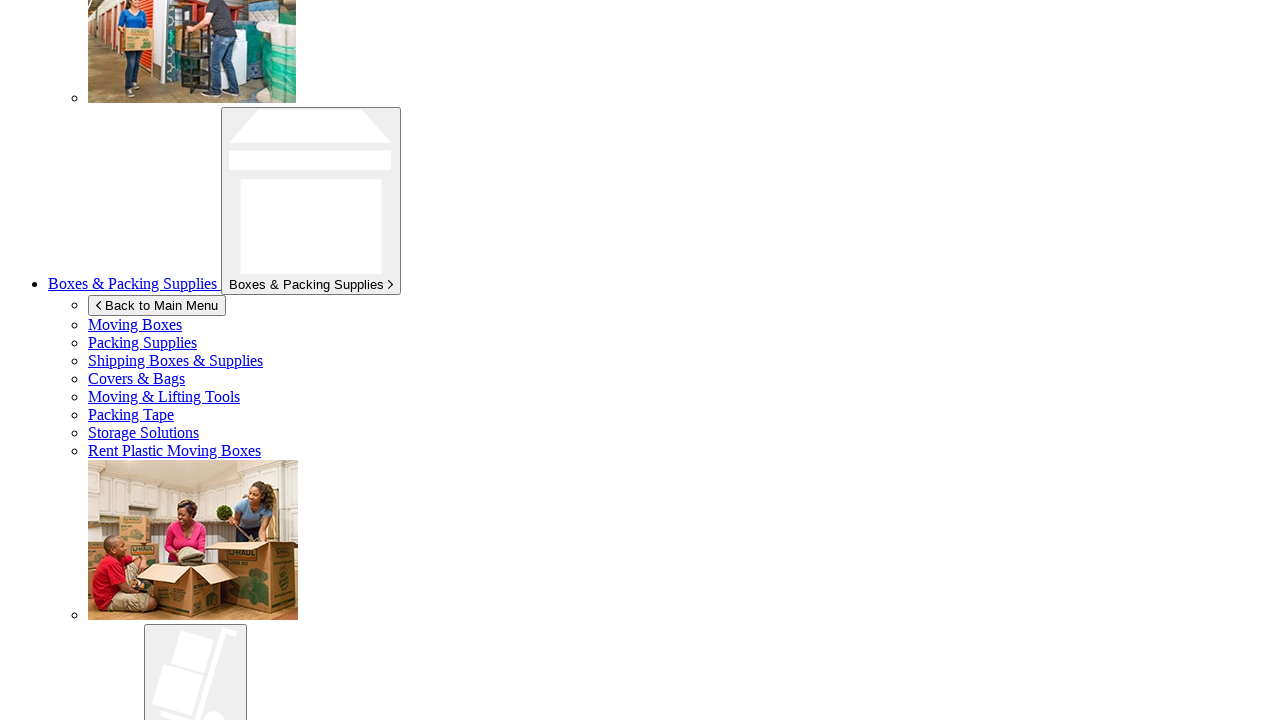

Waited for page to load (networkidle)
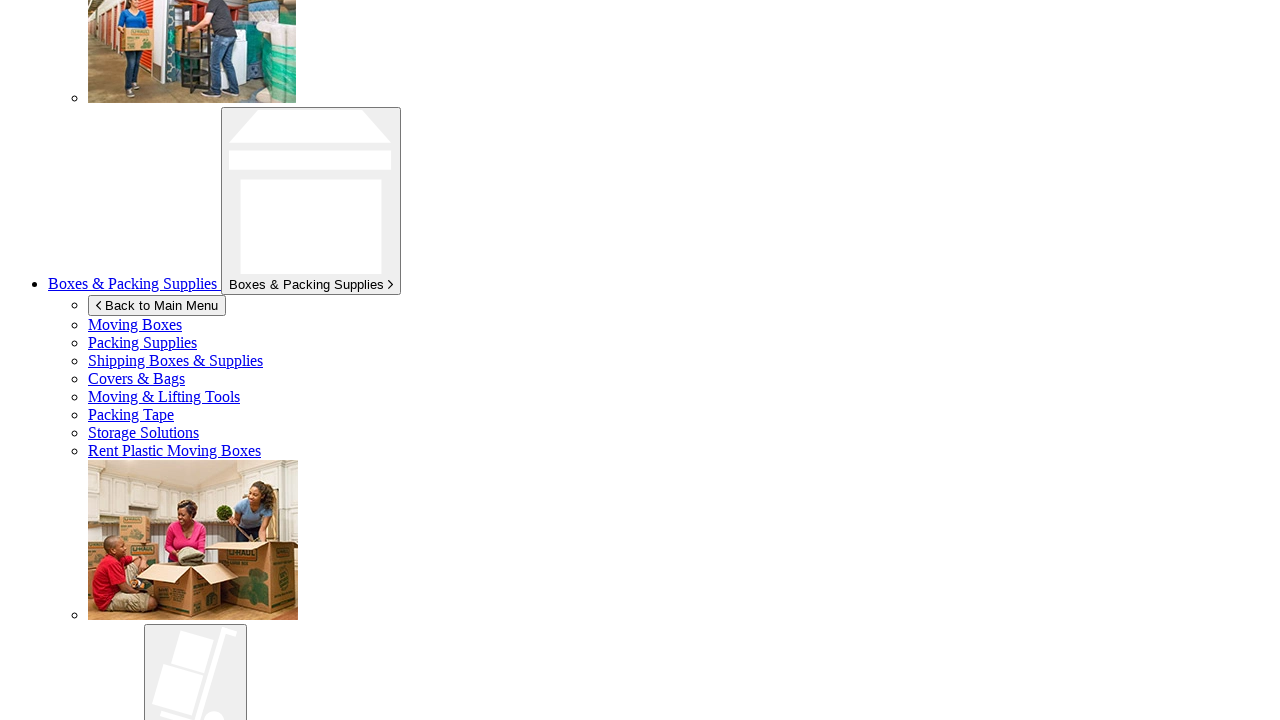

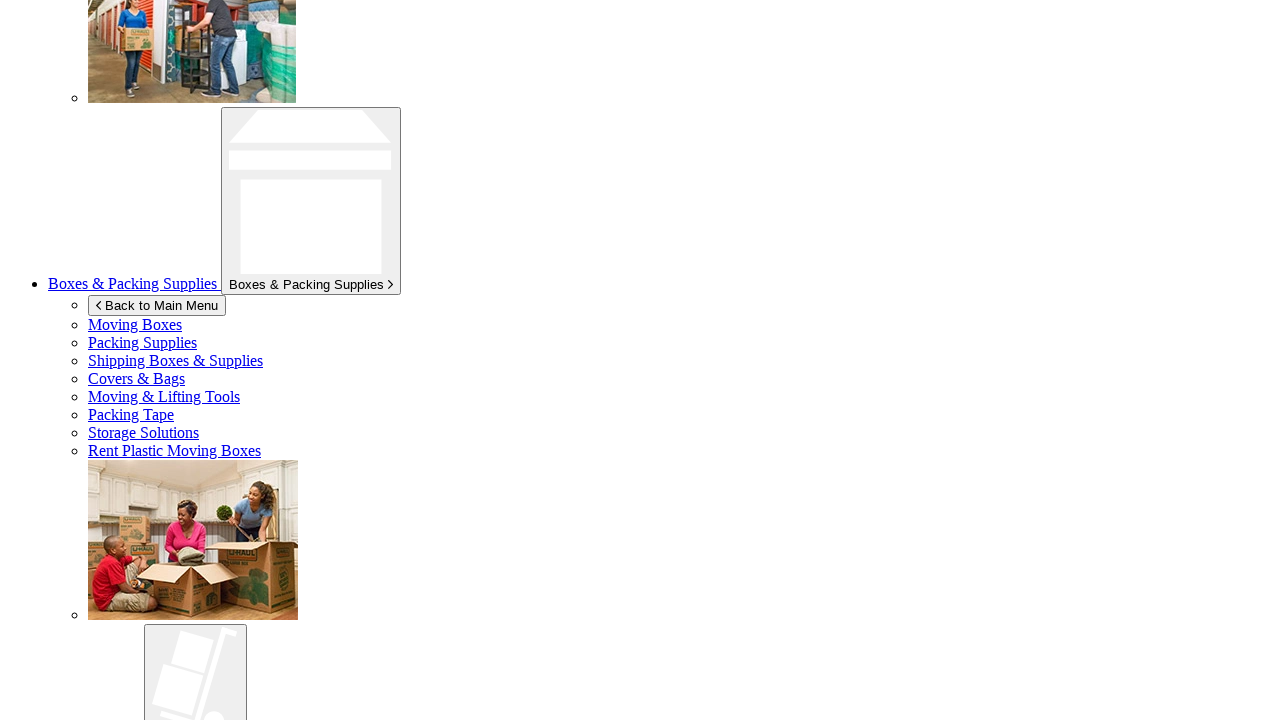